Tests addition with both operands invalid to verify error handling

Starting URL: https://gerabarud.github.io/is3-calculadora/

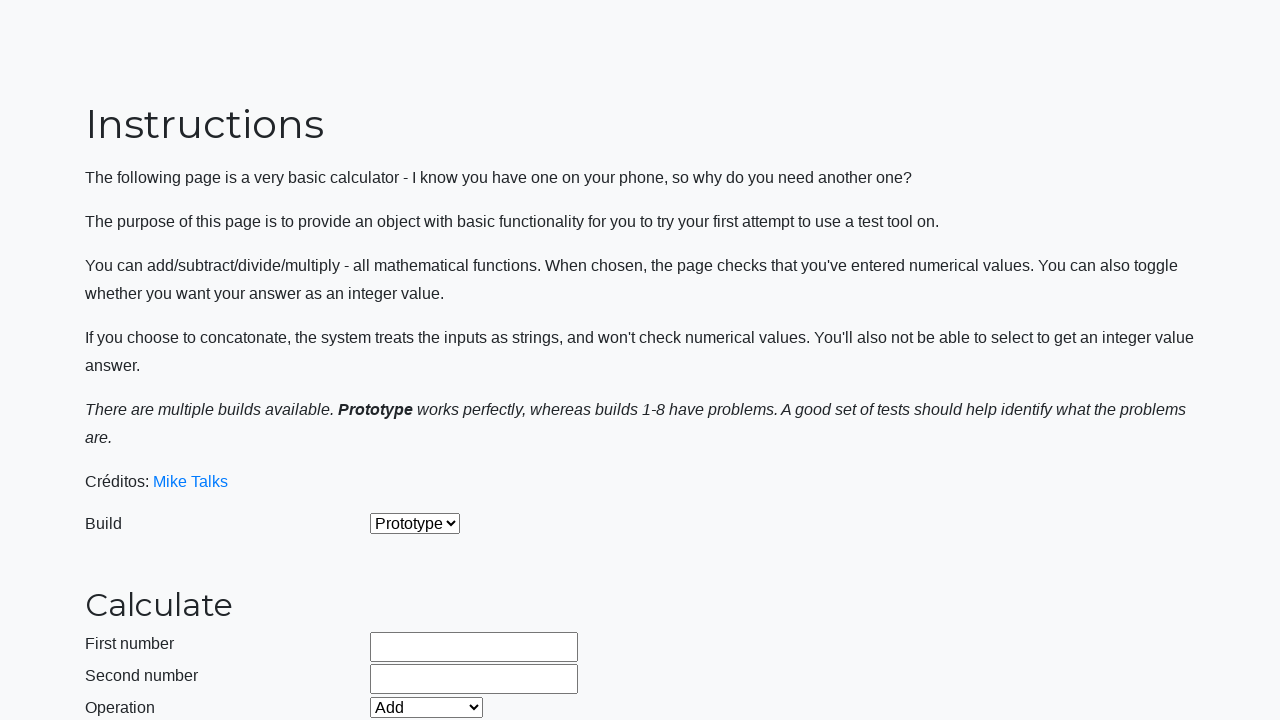

Selected 'Add' operation from dropdown on #selectOperationDropdown
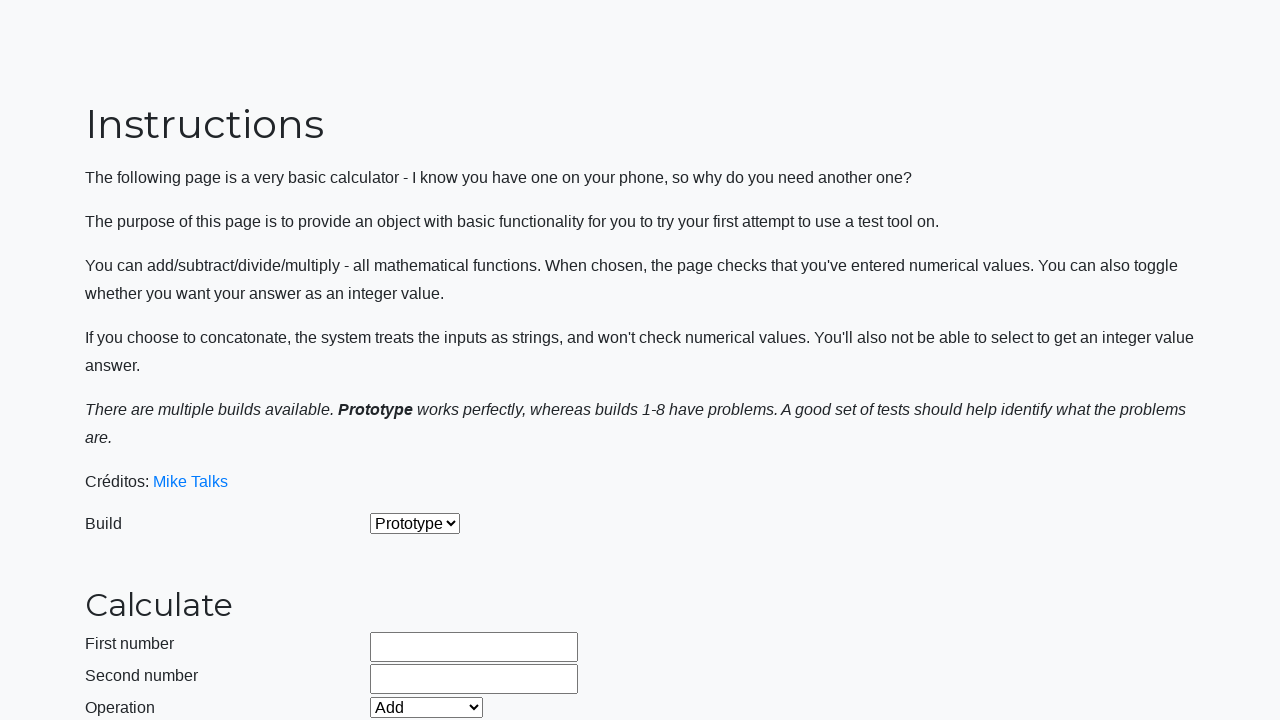

Filled first operand field with invalid value 'K' on #number1Field
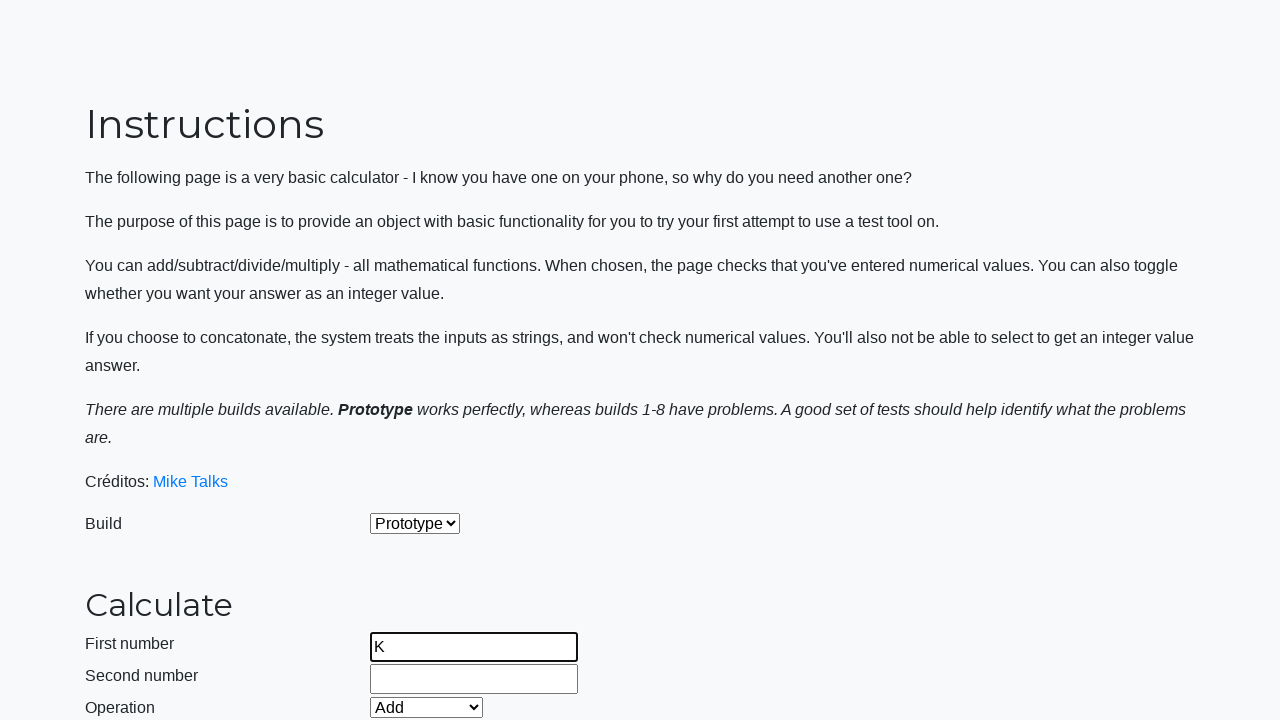

Filled second operand field with invalid value 'A' on #number2Field
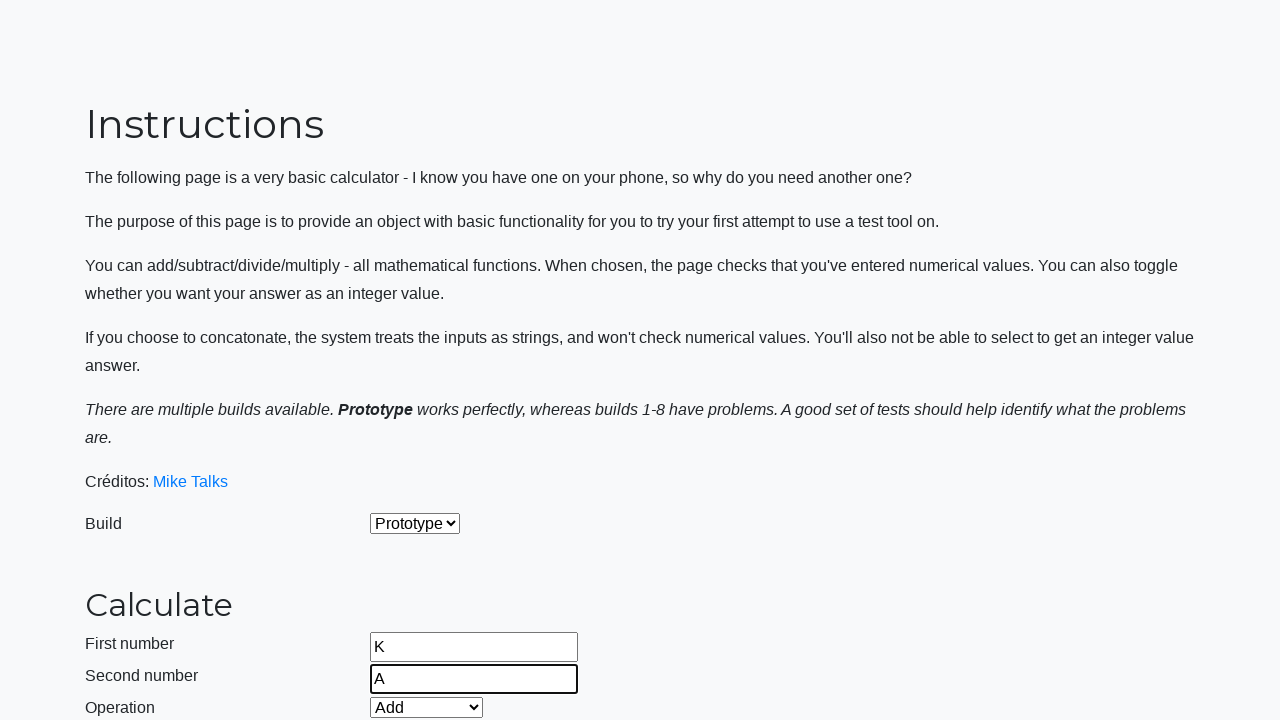

Clicked calculate button to perform addition with invalid operands at (422, 451) on #calculateButton
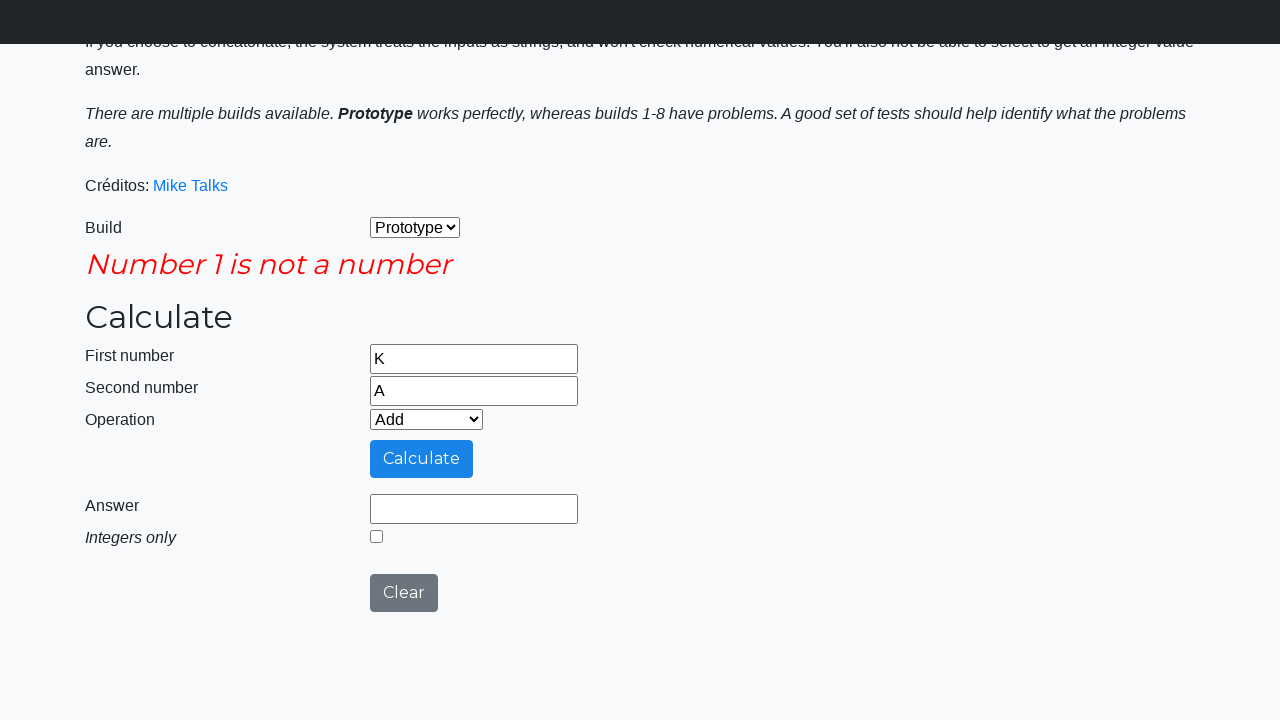

Waited 2 seconds for error message to appear
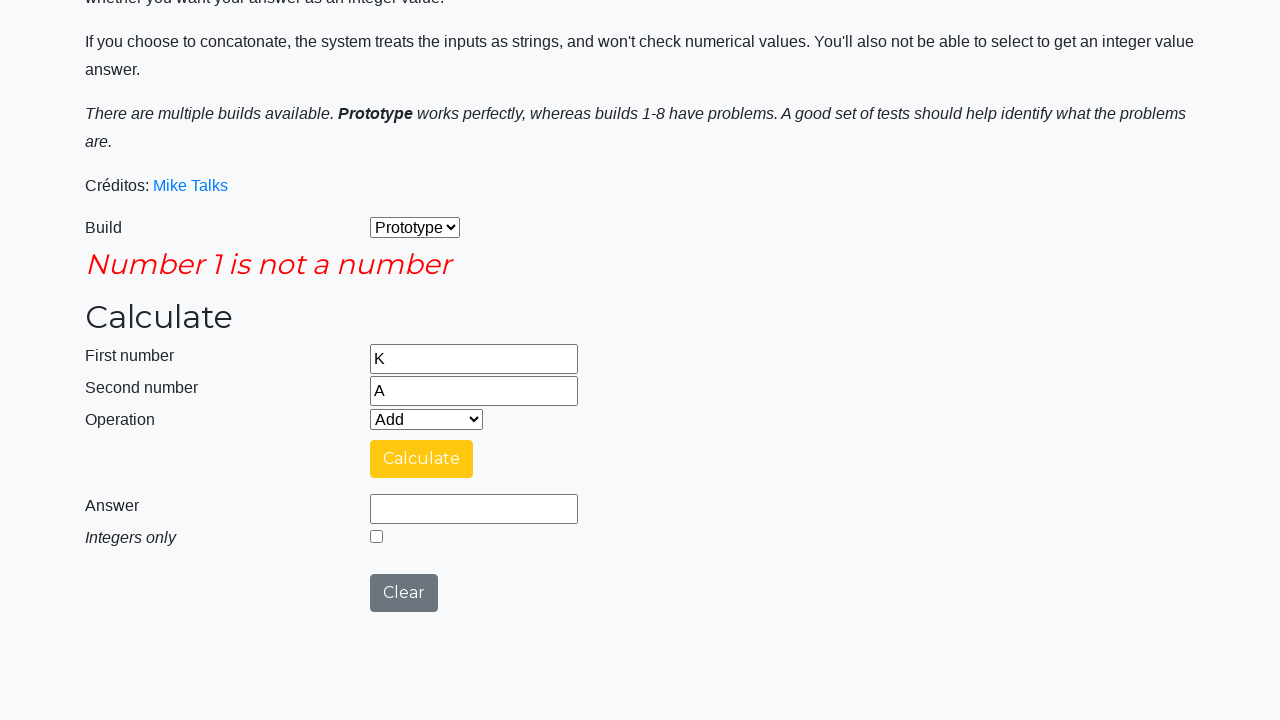

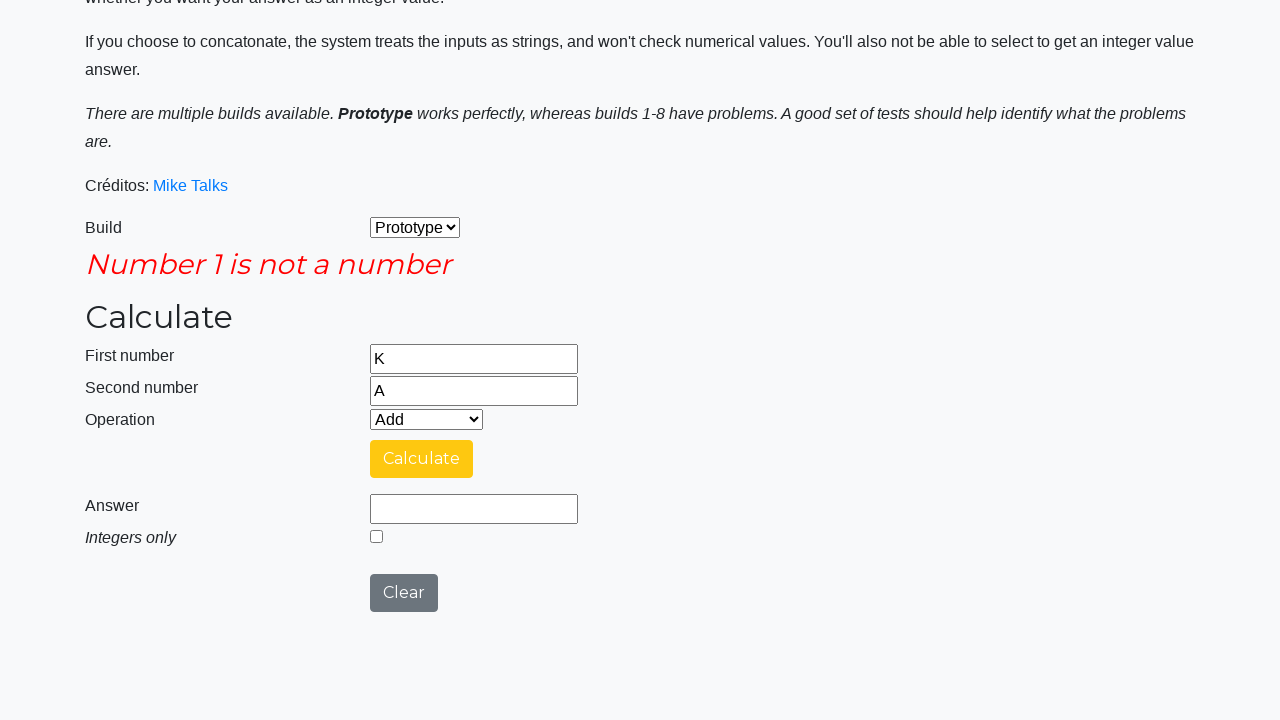